Tests a URL decryption service by entering a URL into the input field, clicking the decrypt button, waiting for the result, and clicking the copy button.

Starting URL: http://www.xn--sss604efuw.com/jm/

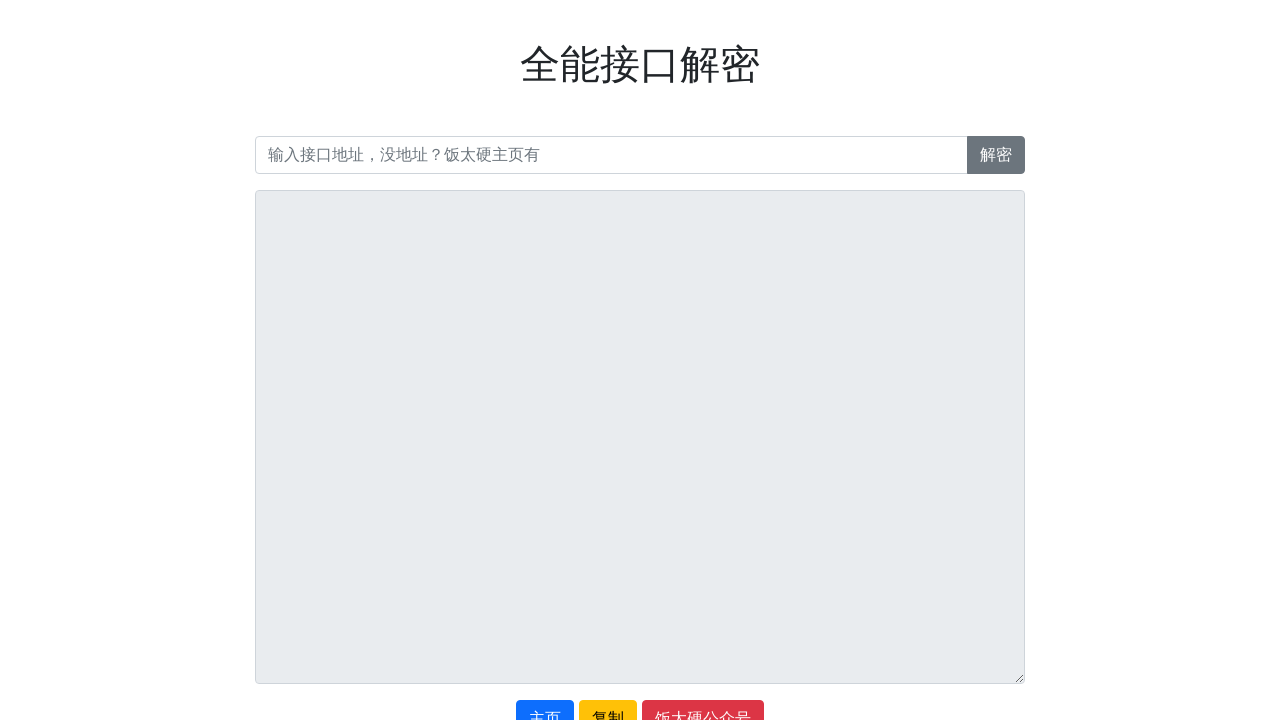

Filled URL input field with encrypted URL on #url
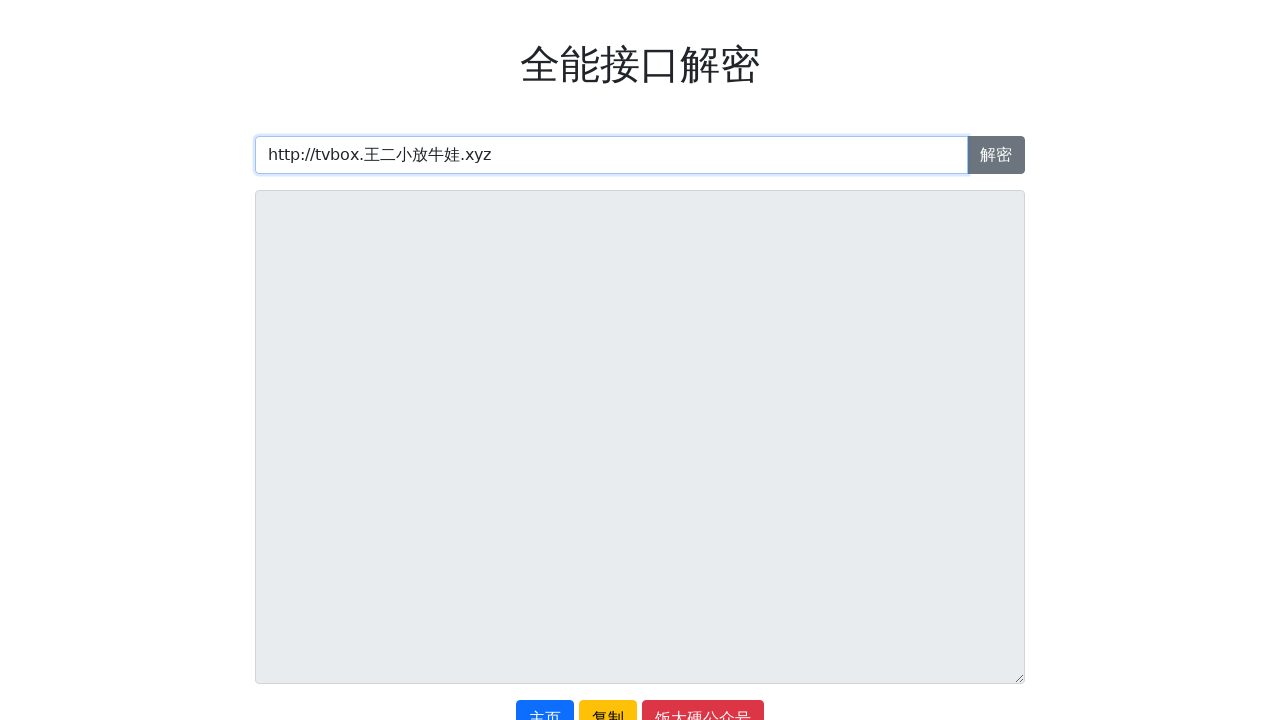

Clicked decrypt button (解密) at (996, 155) on xpath=//button[contains(text(),'解密')]
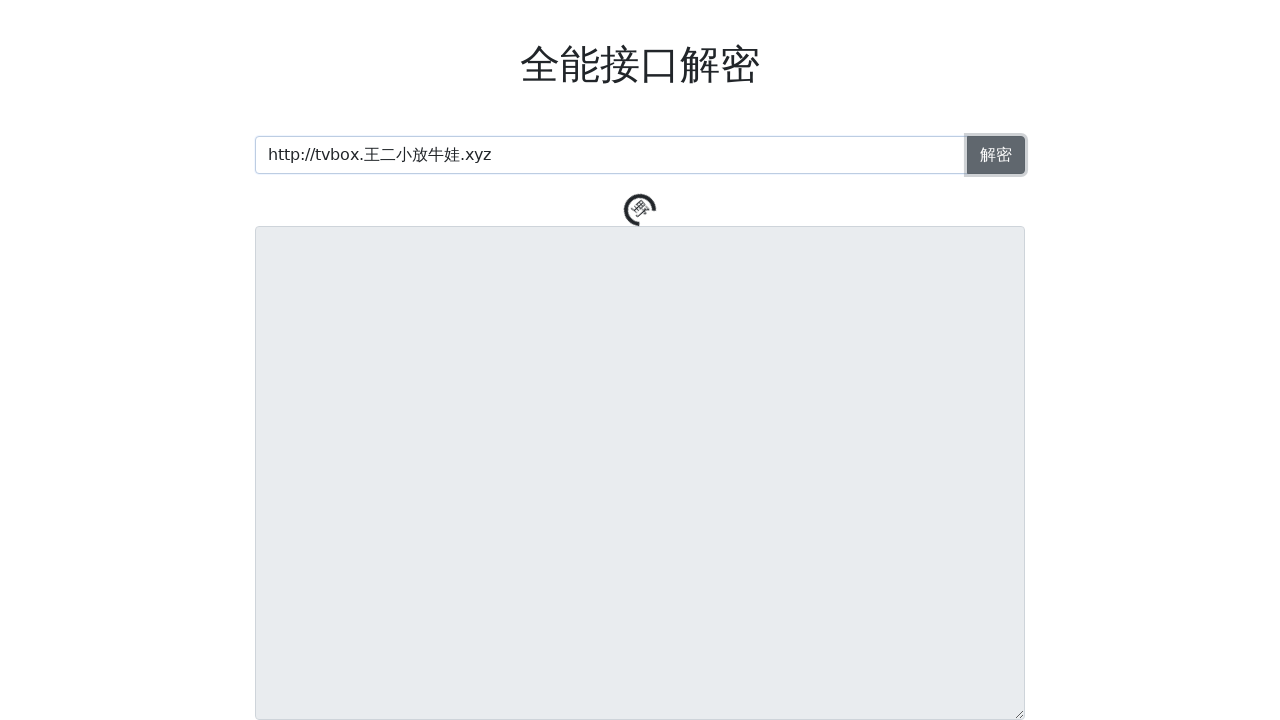

Waited 5 seconds for decryption to complete
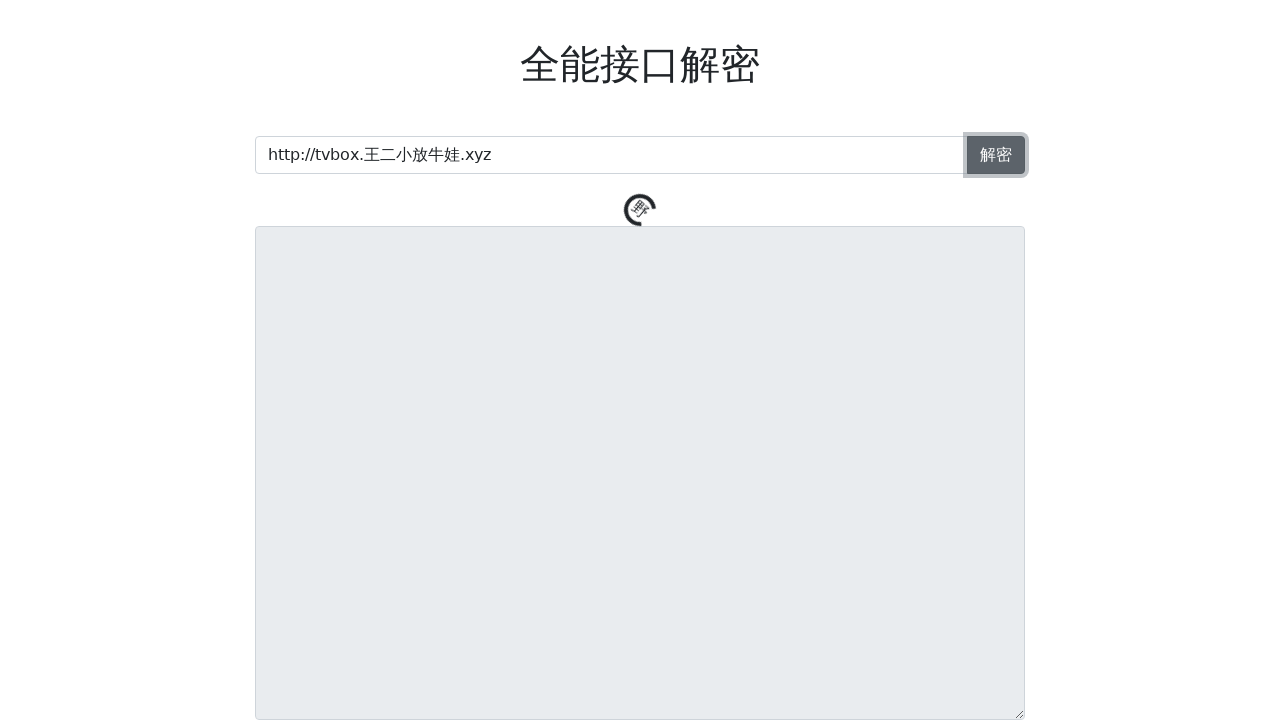

Clicked copy button (复制) at (608, 701) on xpath=//button[contains(text(),'复制')]
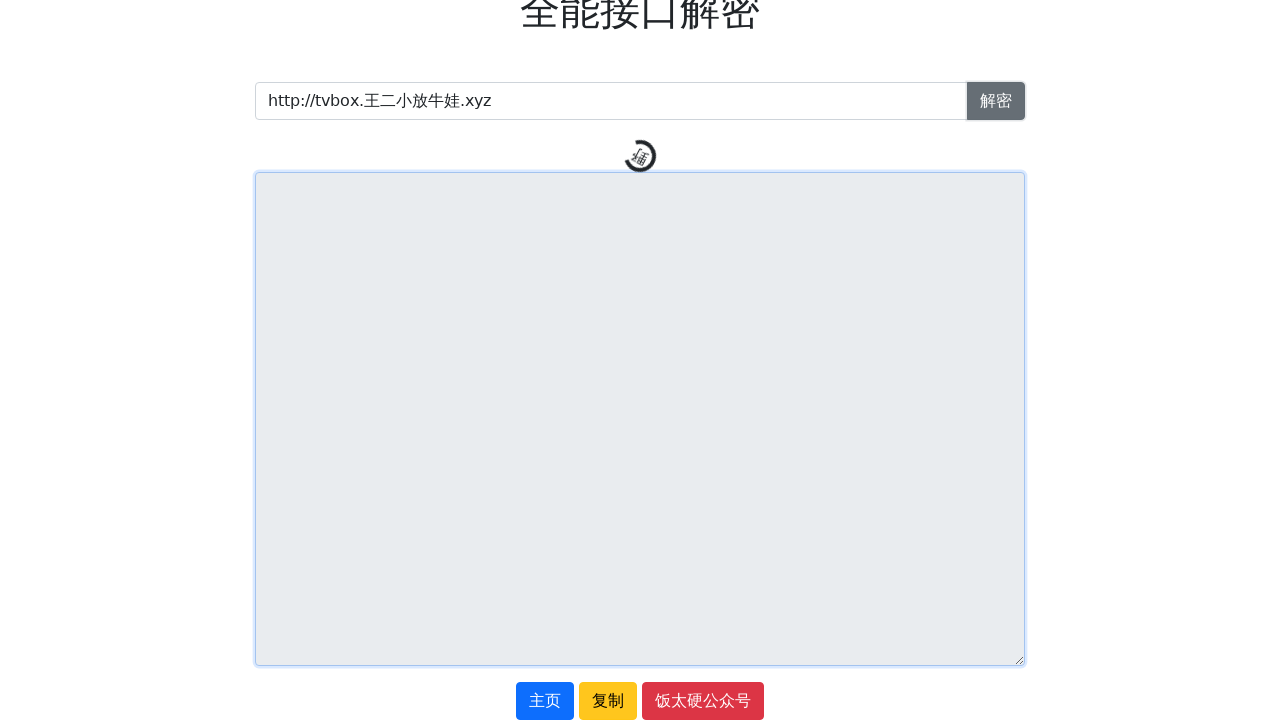

Decrypted result element loaded
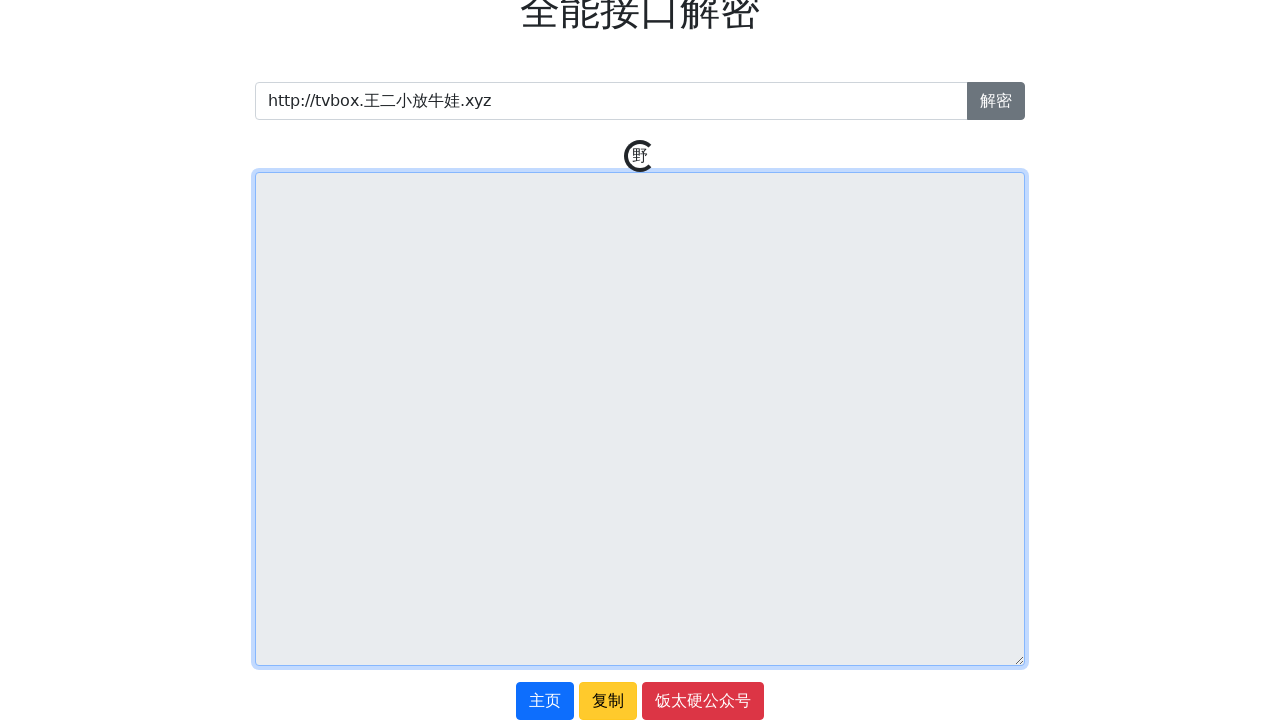

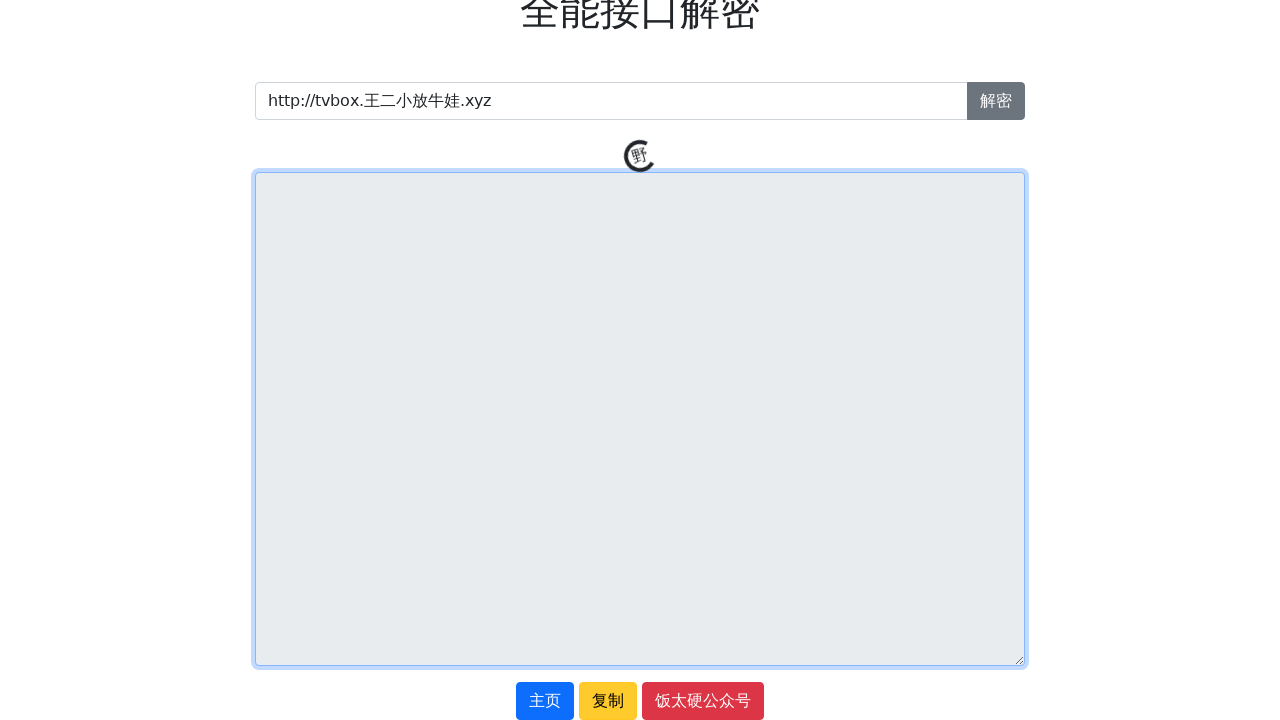